Submits an answer to a Stepik lesson exercise by filling in a textarea and clicking the submit button

Starting URL: https://stepik.org/lesson/25969/step/12

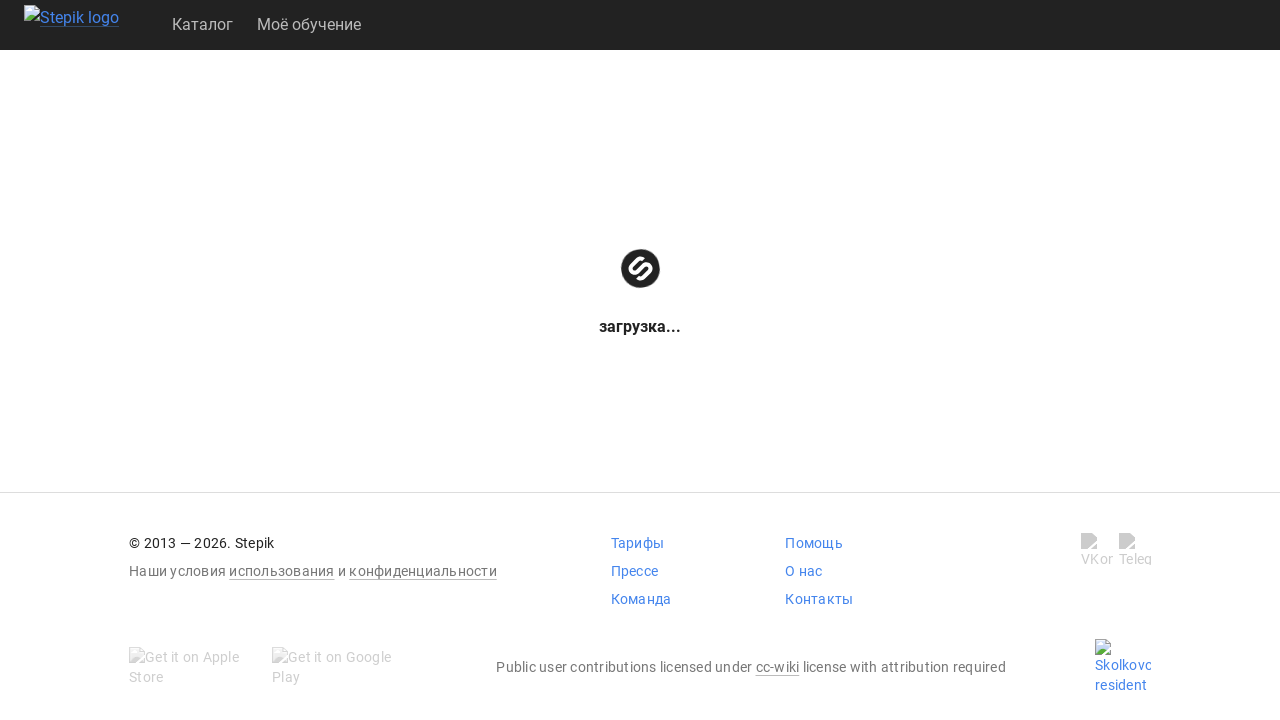

Filled textarea with answer 'get()' on .textarea
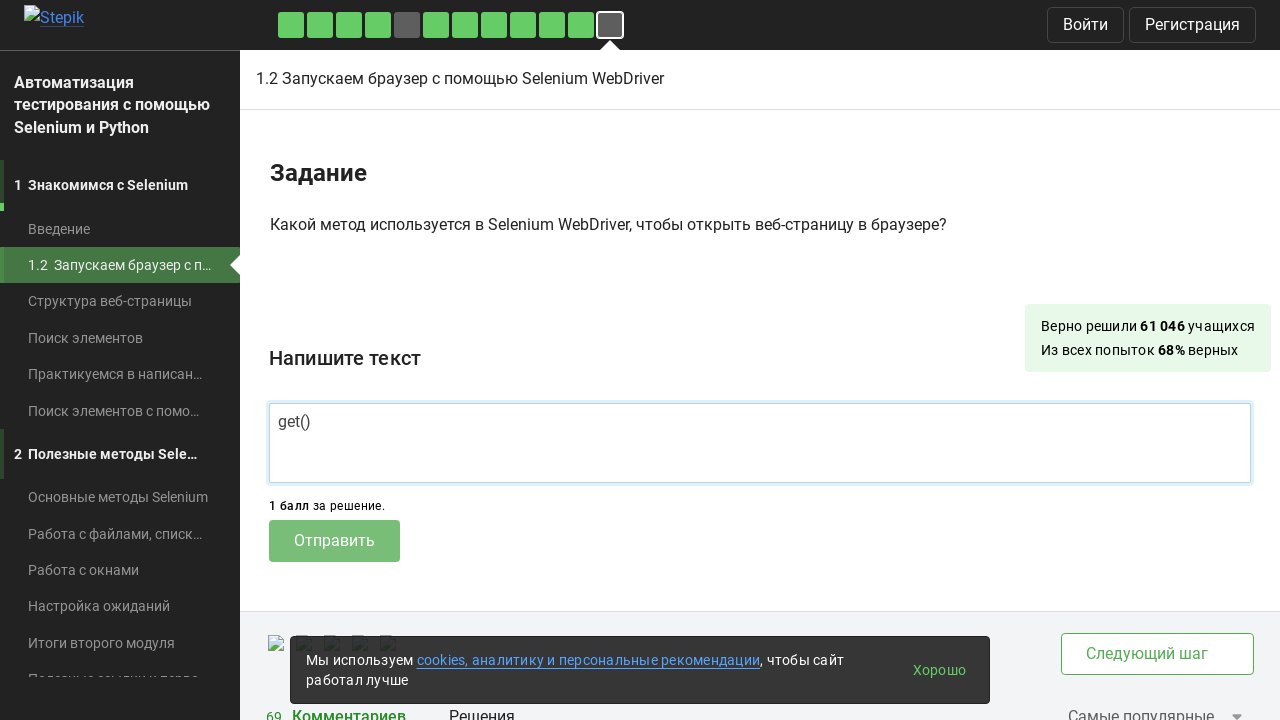

Clicked submit button to submit exercise answer at (334, 541) on .submit-submission
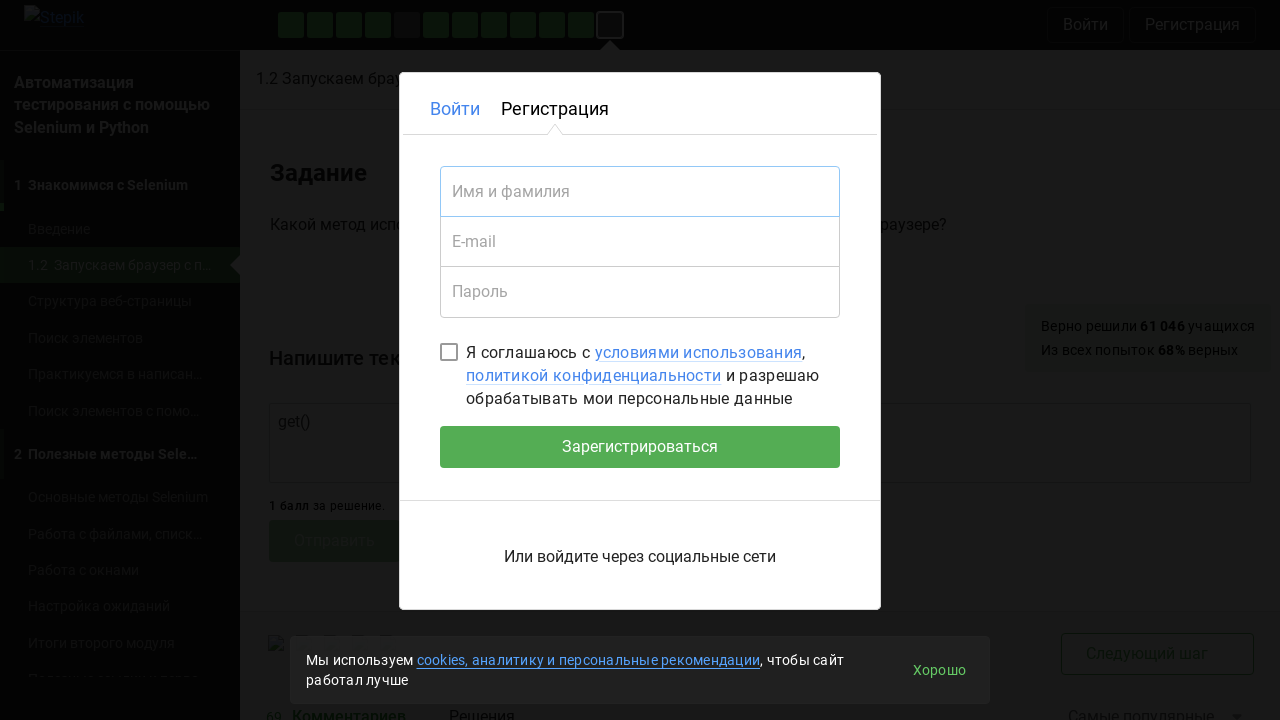

Waited 1 second for submission to process
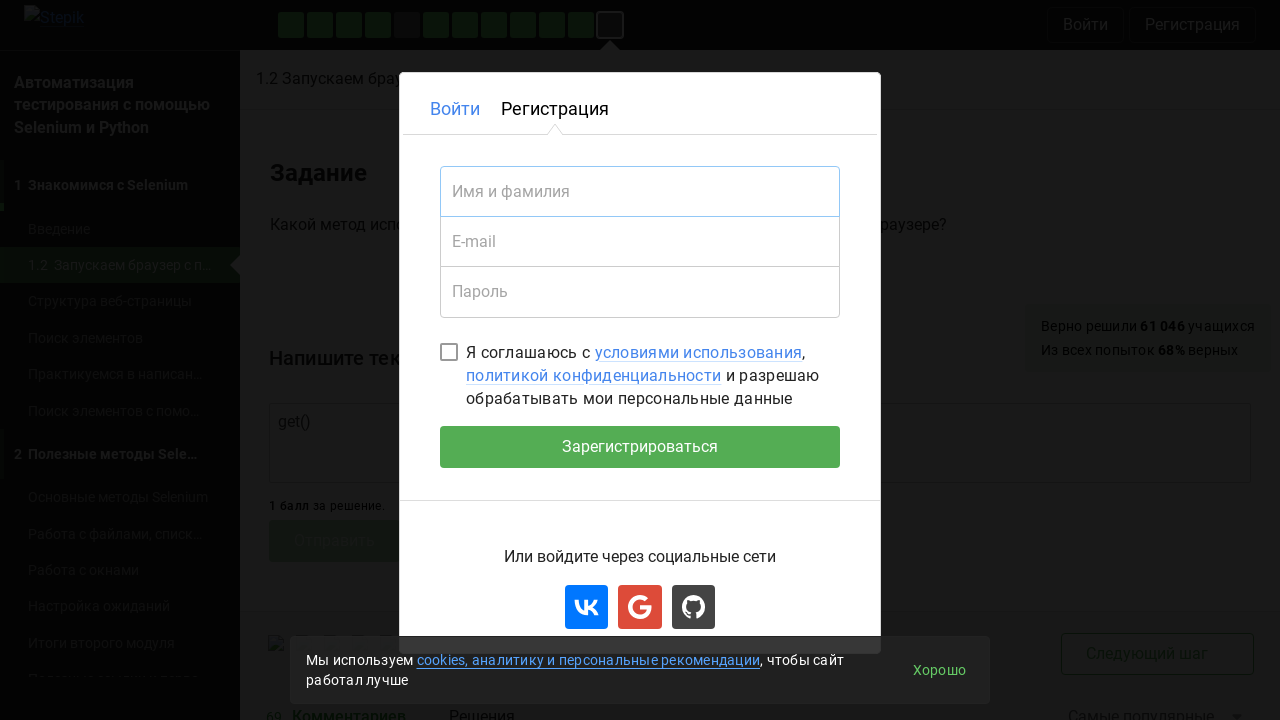

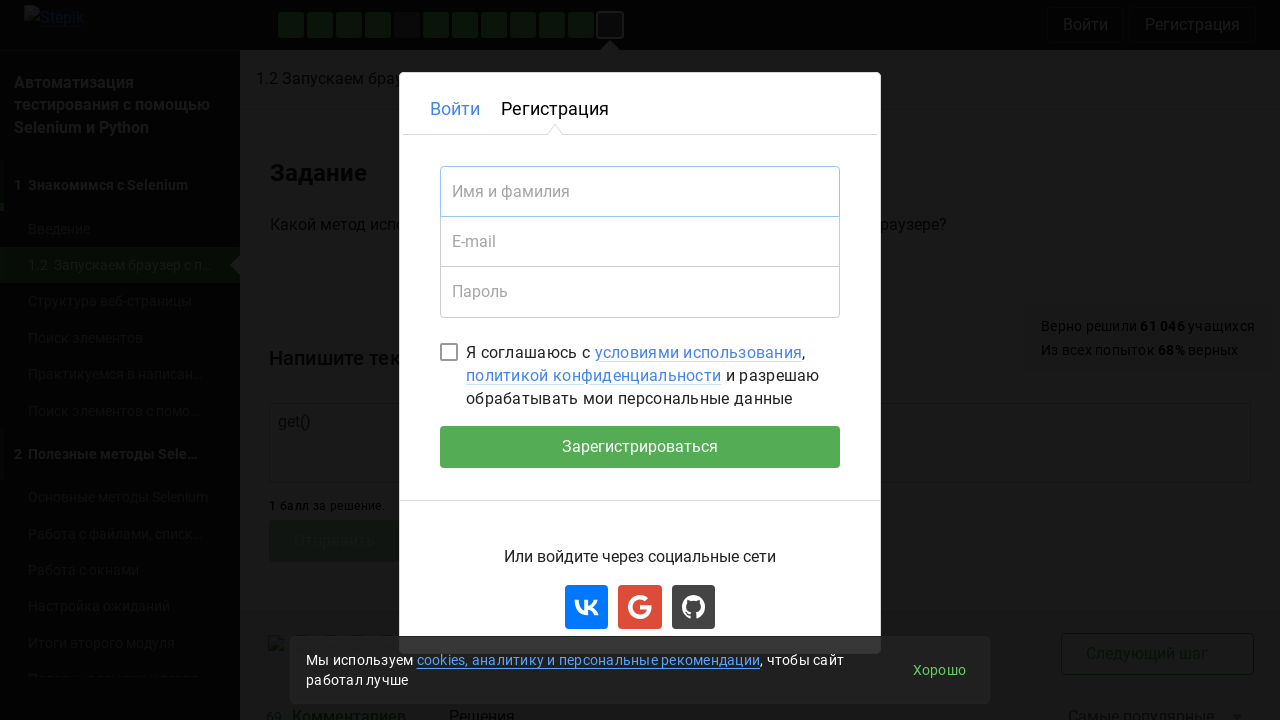